Tests error message when attempting to login with a locked out user account

Starting URL: https://www.saucedemo.com

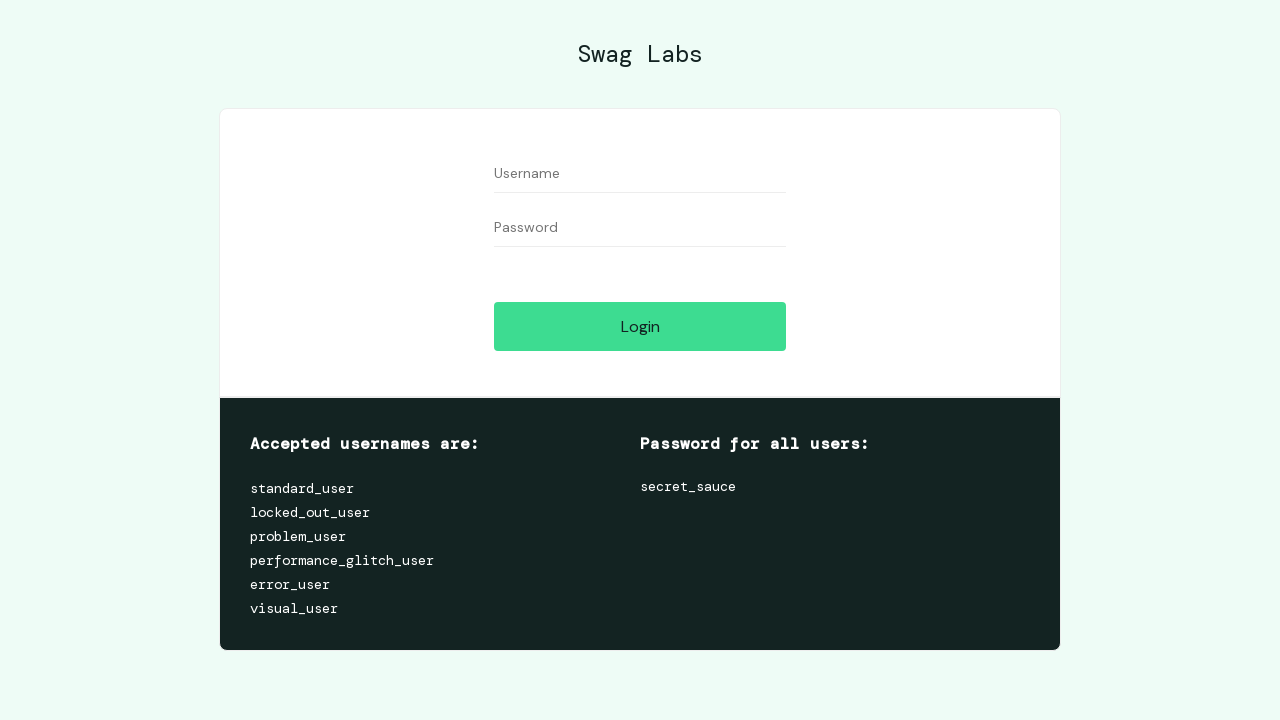

Filled username field with 'locked_out_user' on #user-name
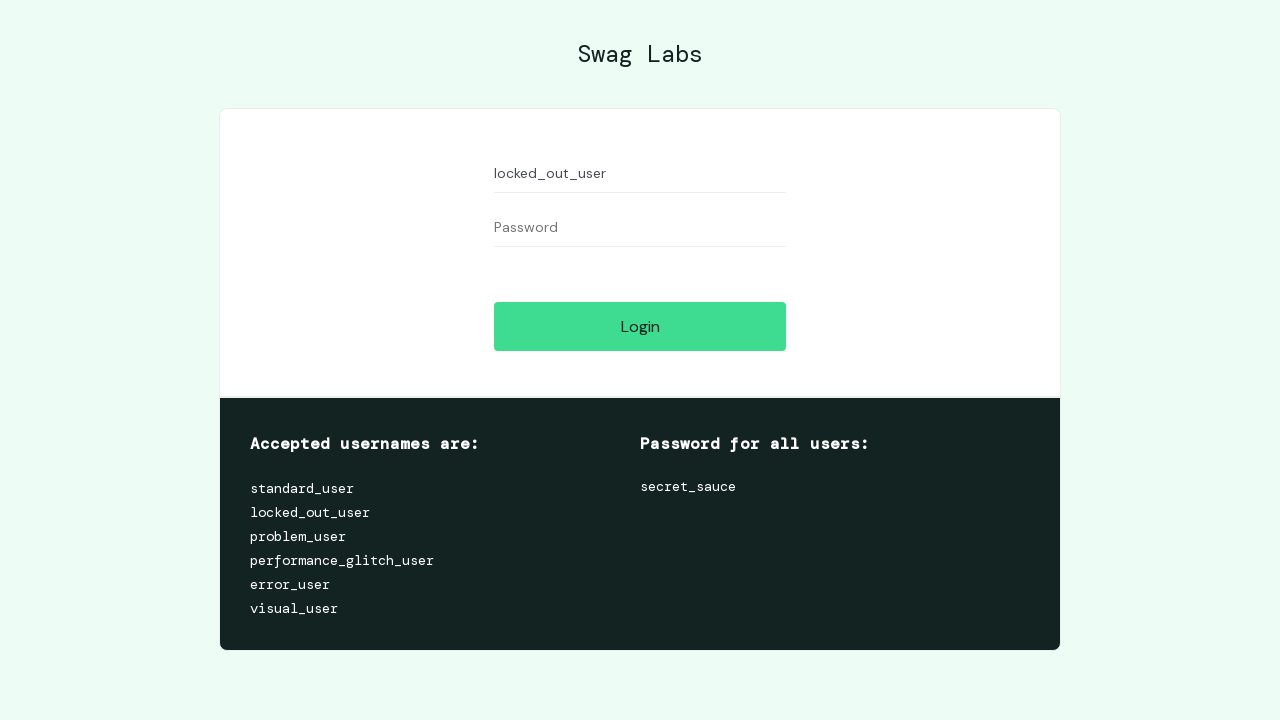

Filled password field with 'secret_sauce' on #password
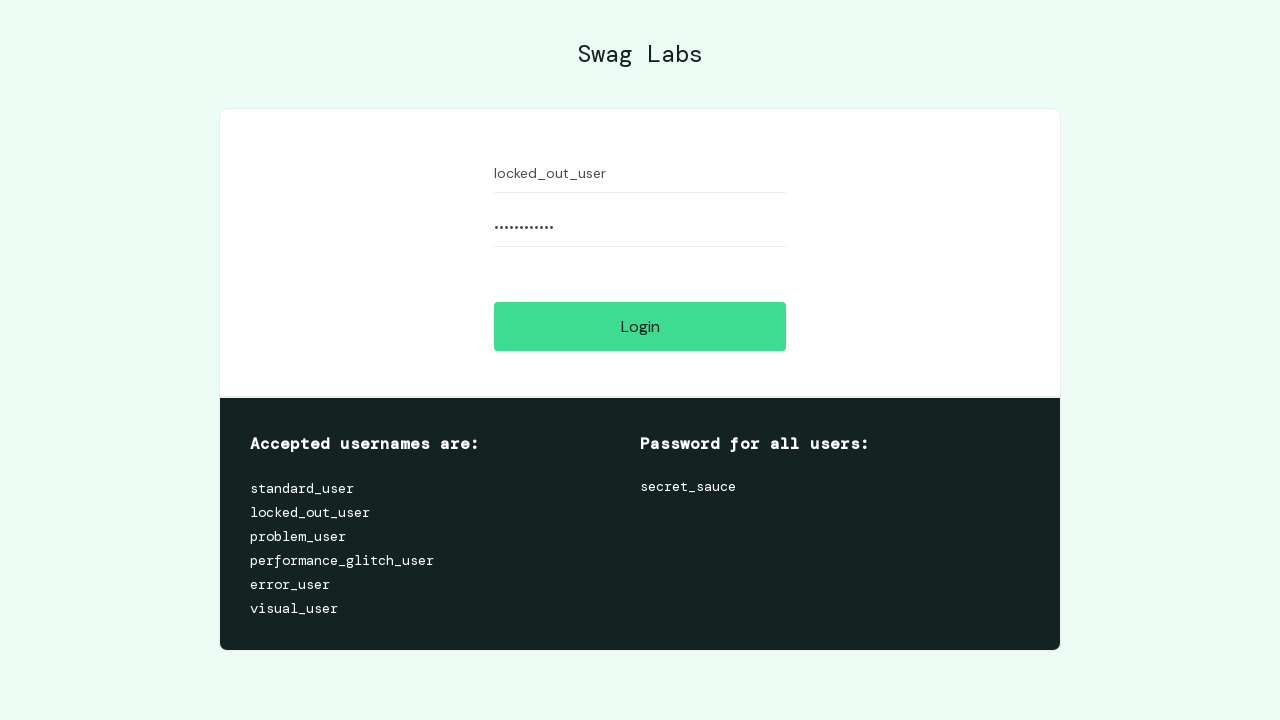

Clicked login button at (640, 326) on #login-button
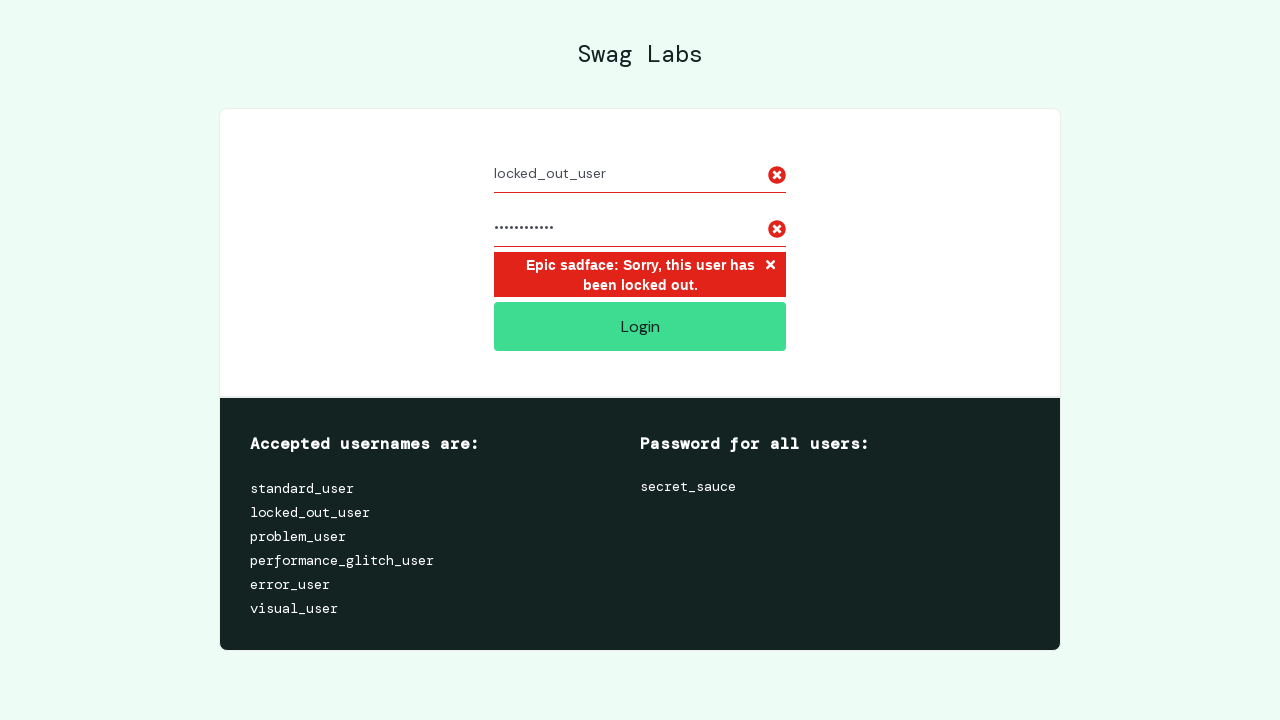

Error message for locked out user account appeared
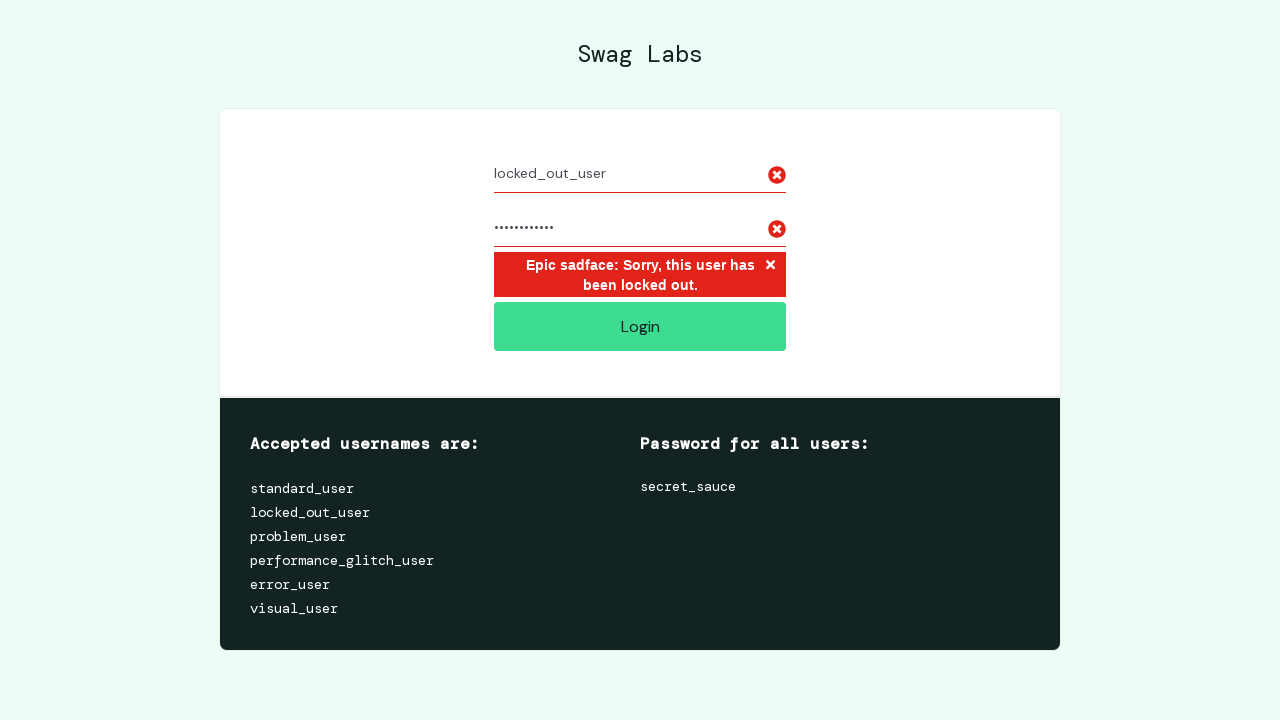

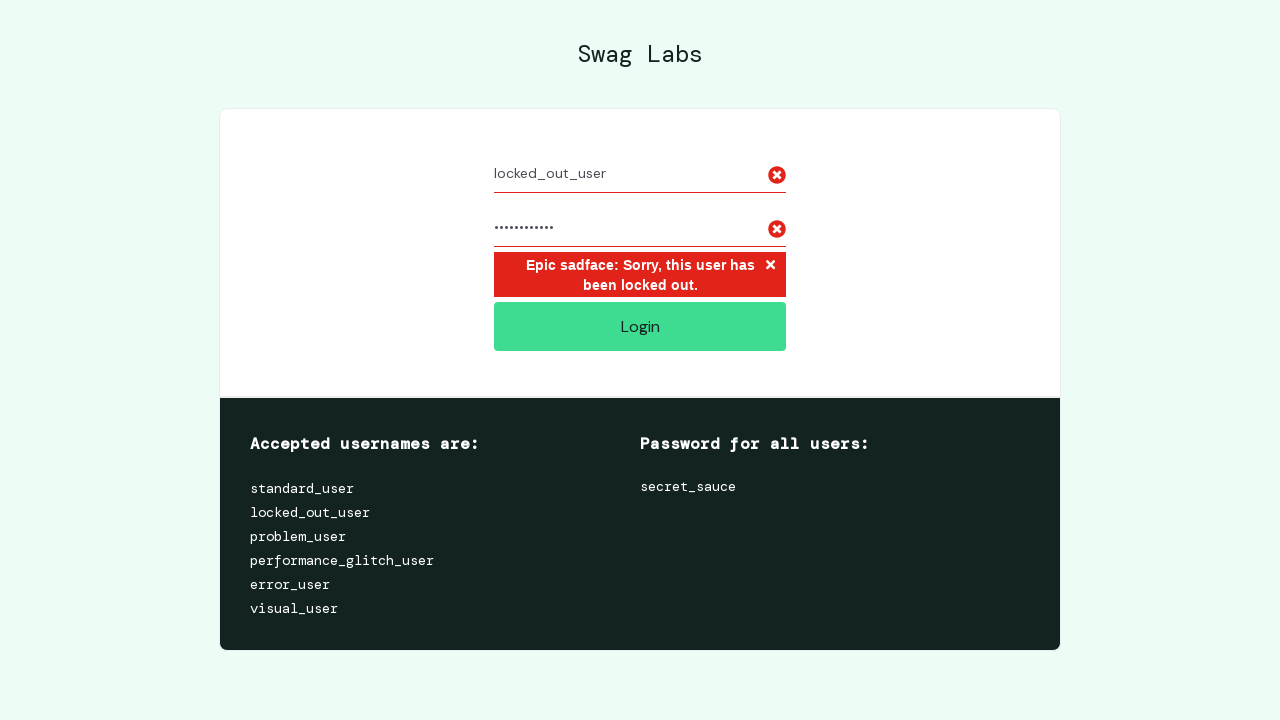